Tests a drawing application by selecting the brush tool and drawing a square shape on the canvas using mouse movements

Starting URL: http://www.youidraw.com/apps/painter/#

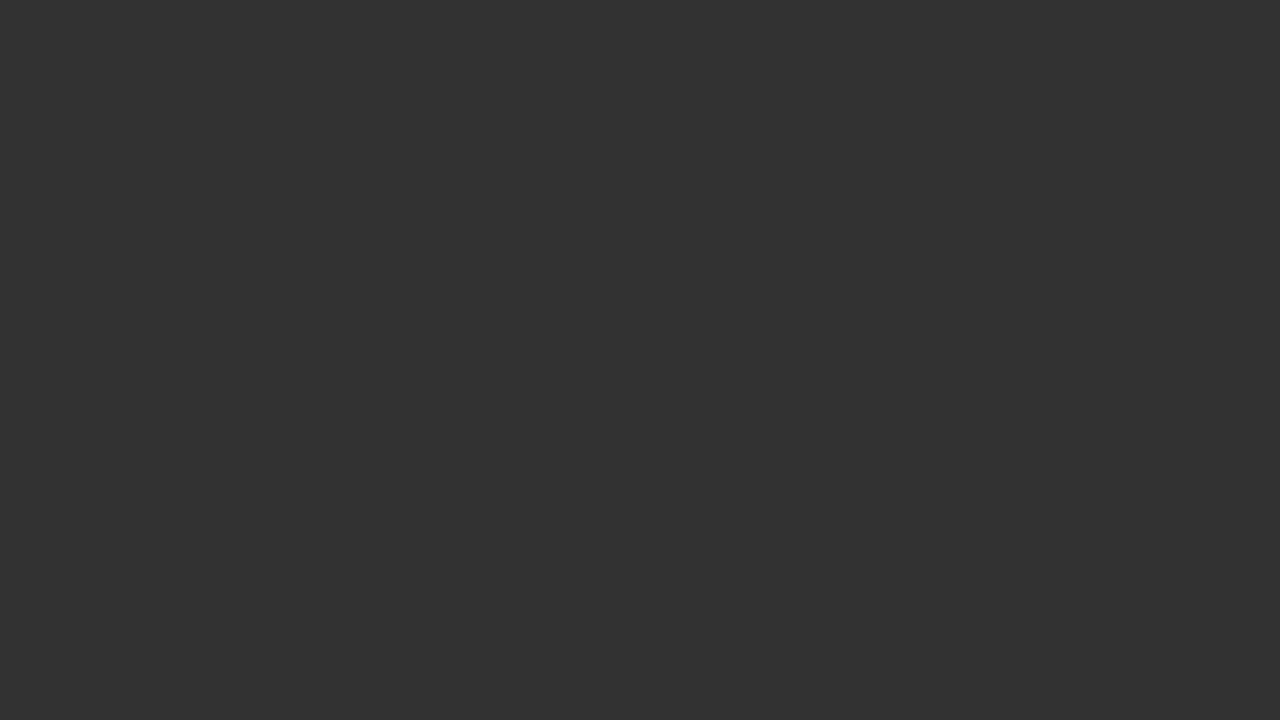

Canvas element became visible
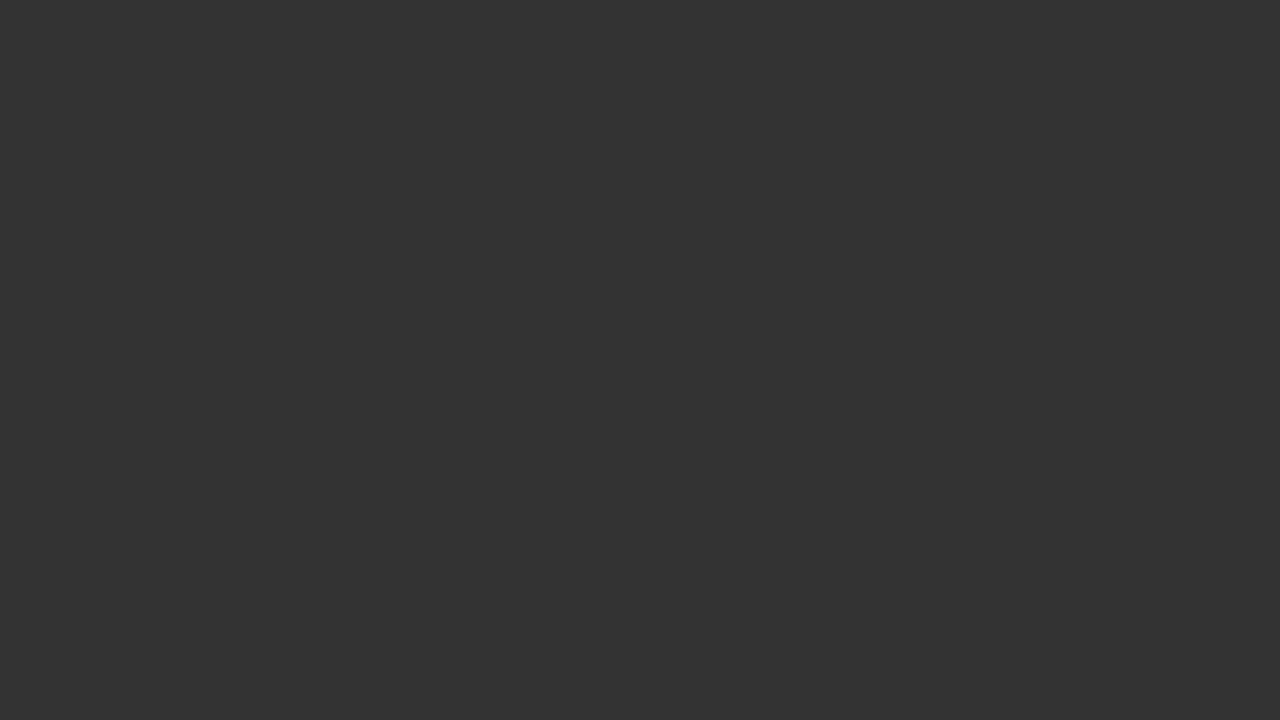

Clicked on brush tool at (20, 360) on #brush
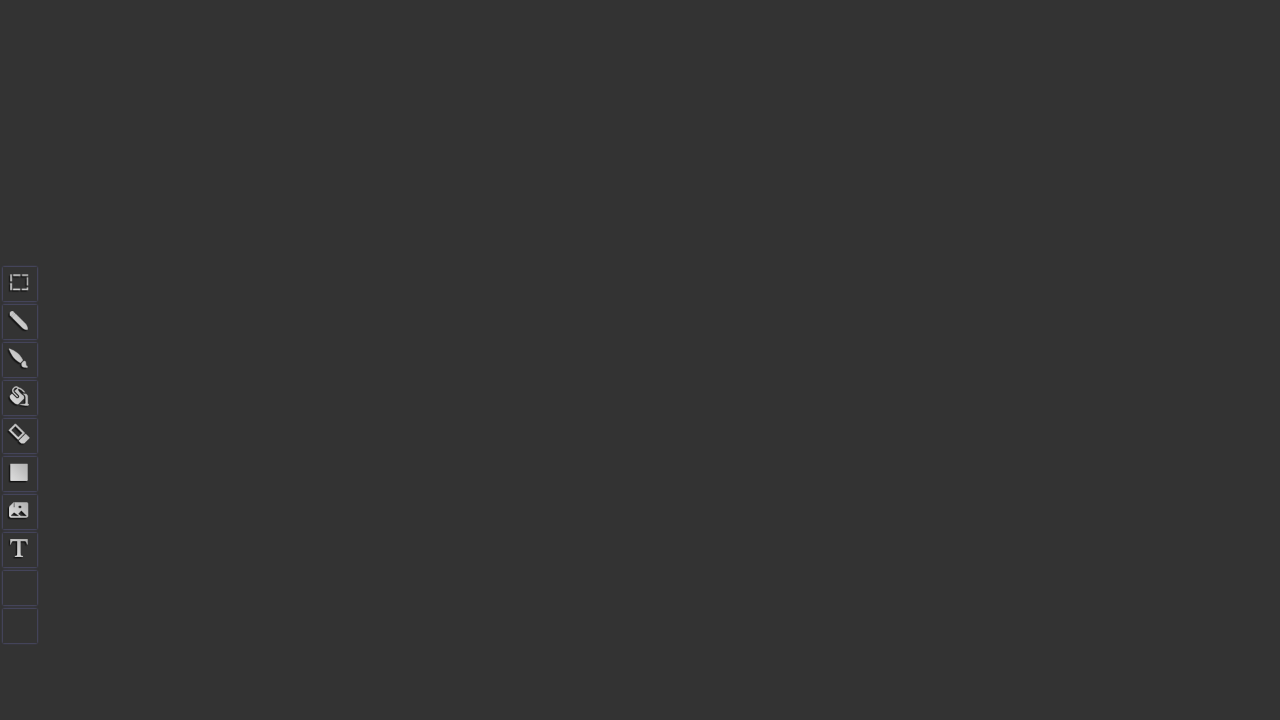

Retrieved canvas bounding box coordinates
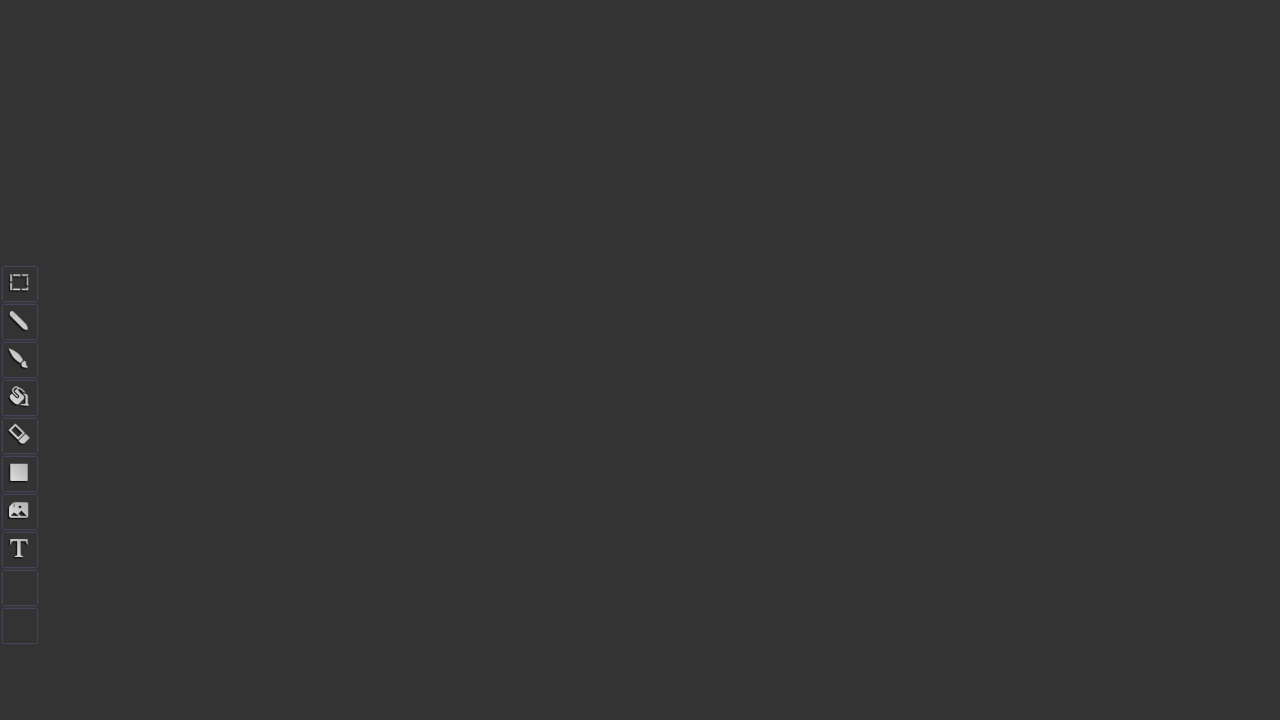

Moved mouse to canvas center at (150, 2315)
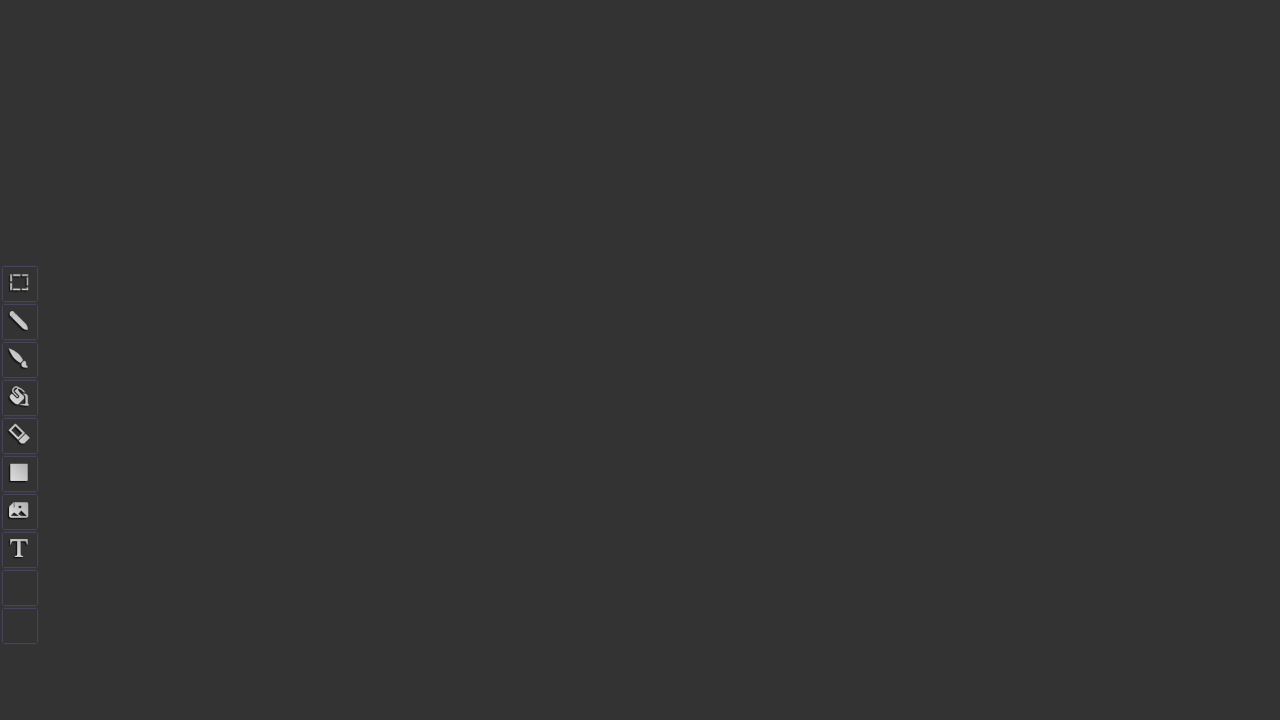

Pressed mouse button down to start drawing at (150, 2315)
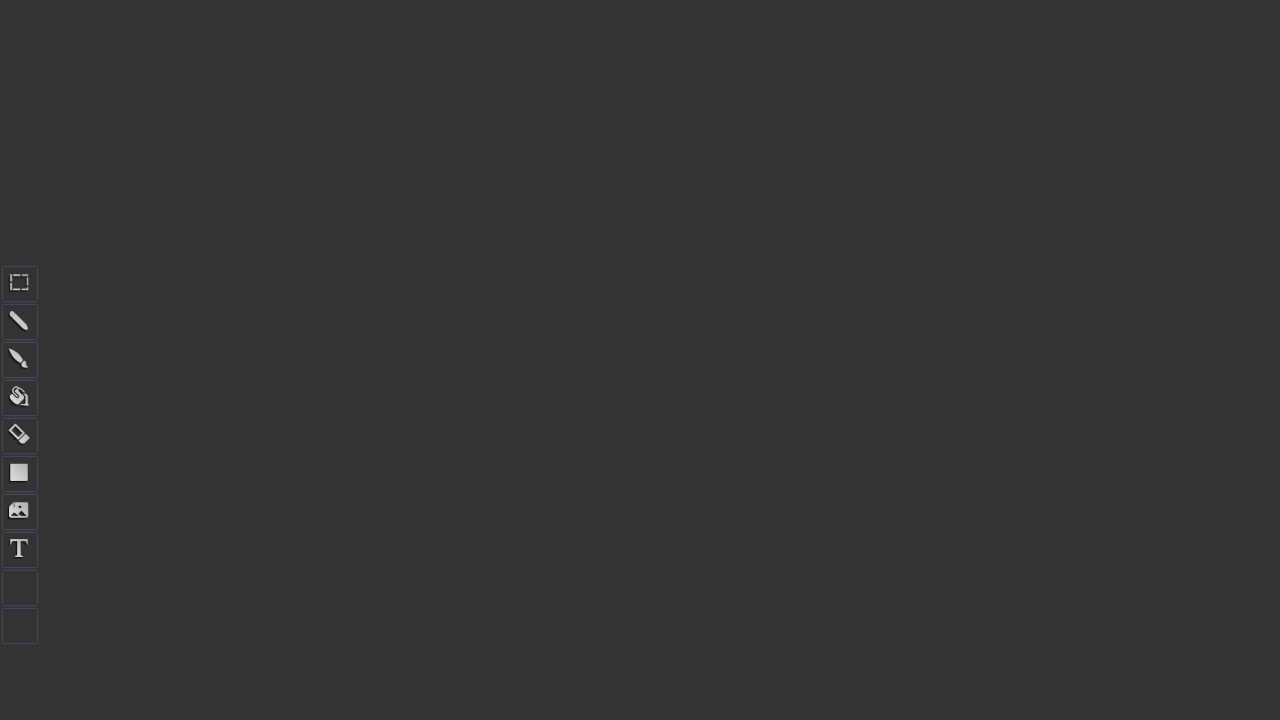

Moved mouse right to draw top side of square at (350, 2315)
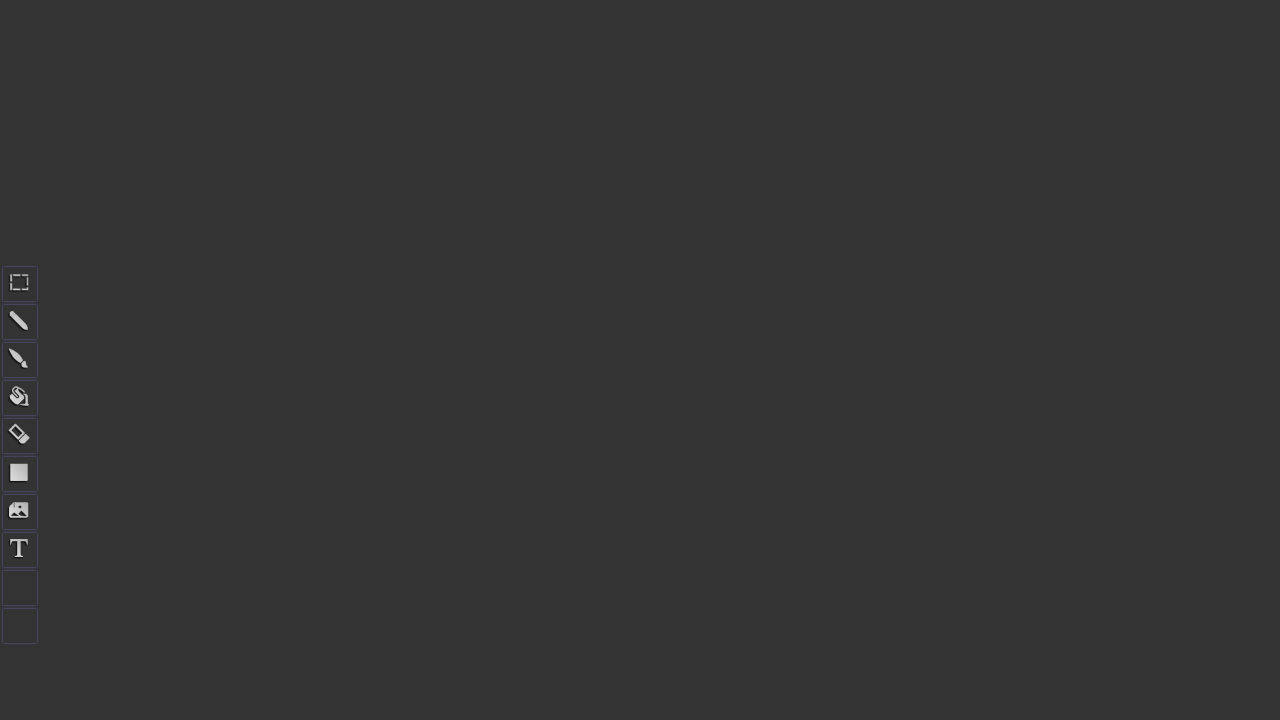

Moved mouse down to draw right side of square at (350, 2515)
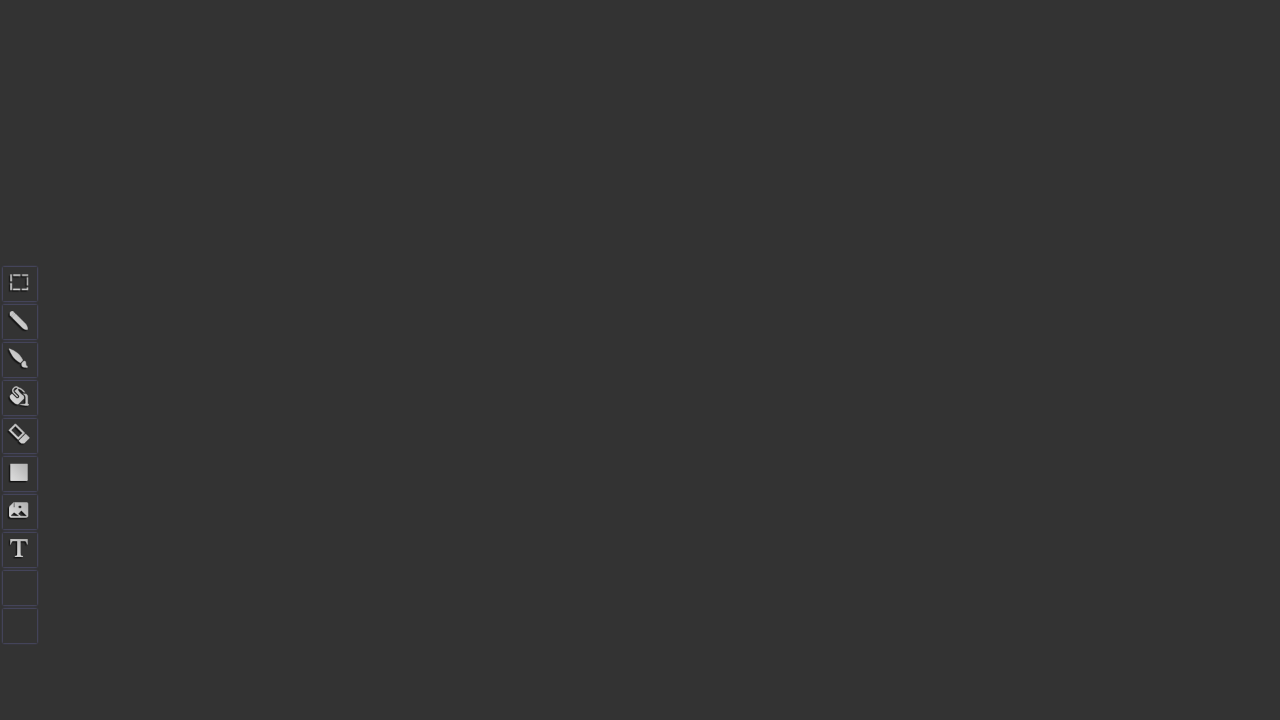

Moved mouse left to draw bottom side of square at (150, 2515)
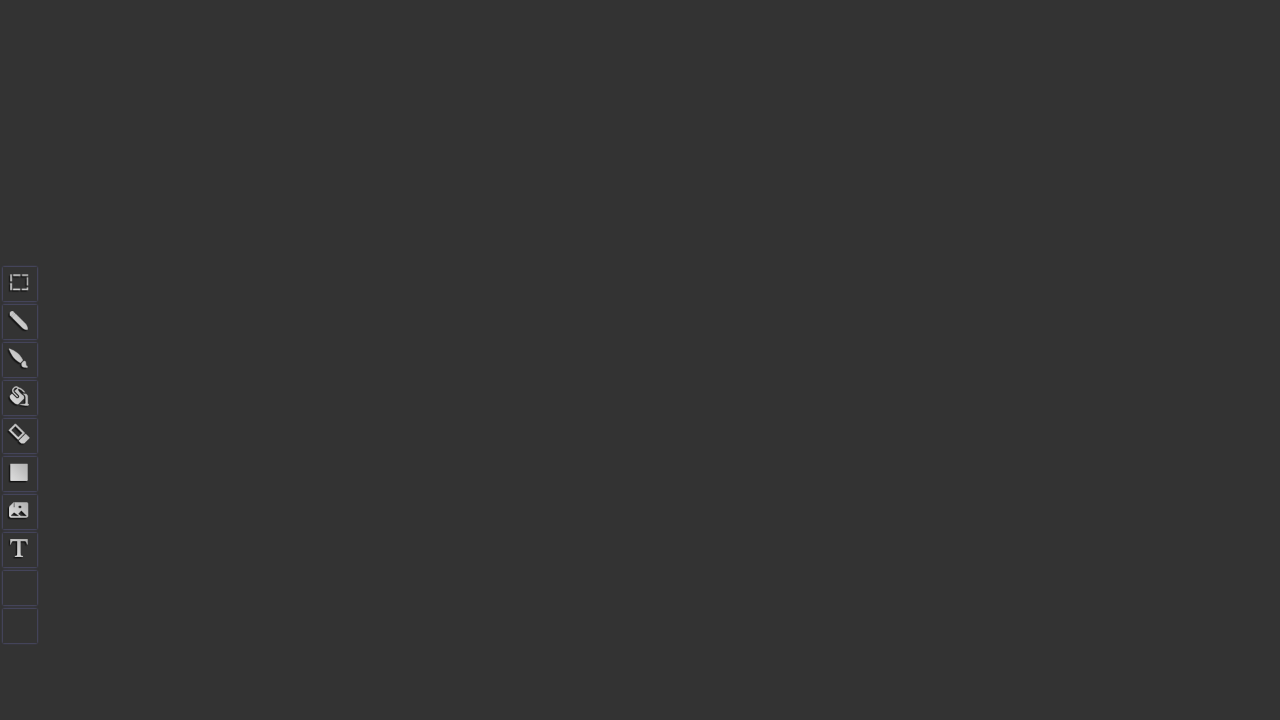

Moved mouse up to draw left side of square and return to start at (150, 2315)
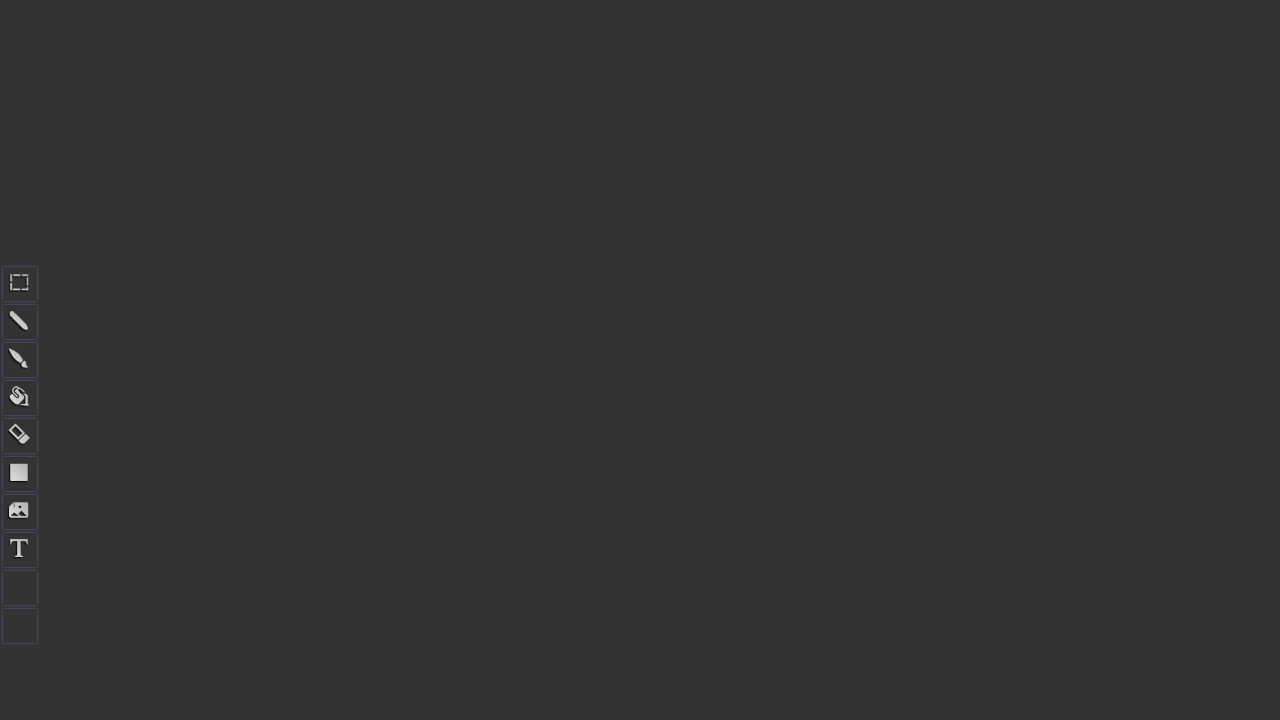

Released mouse button to complete square drawing at (150, 2315)
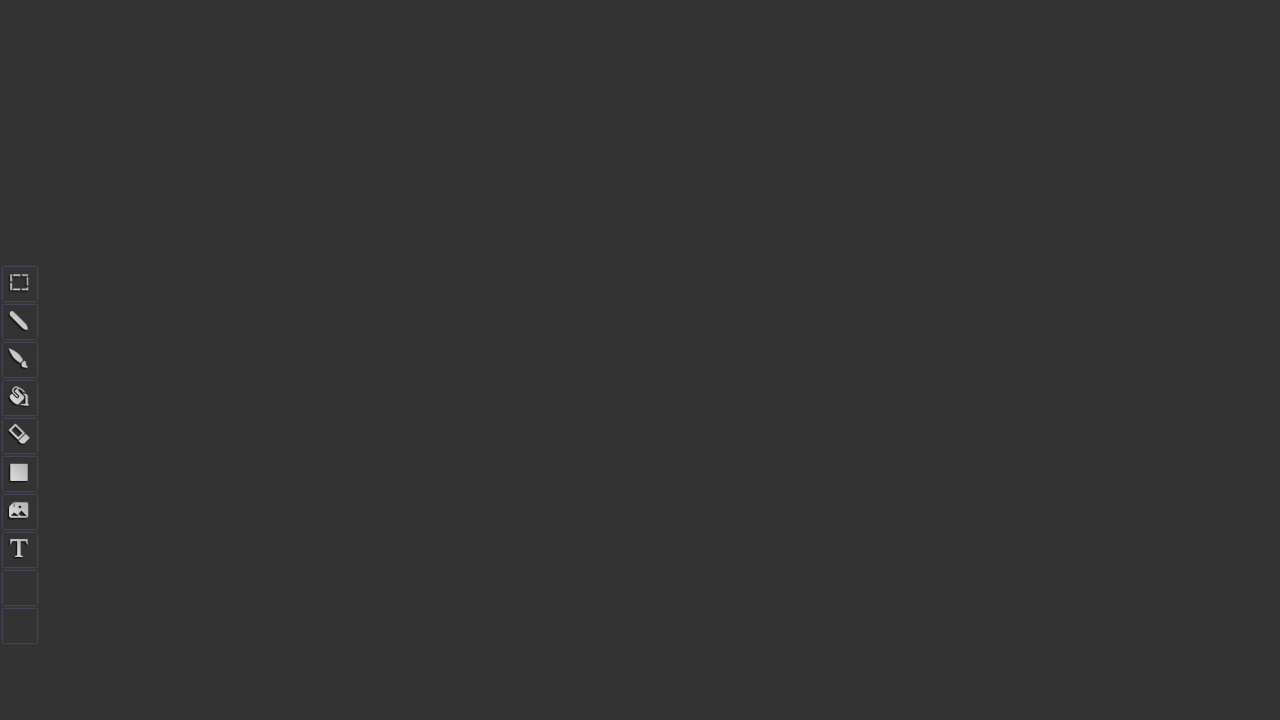

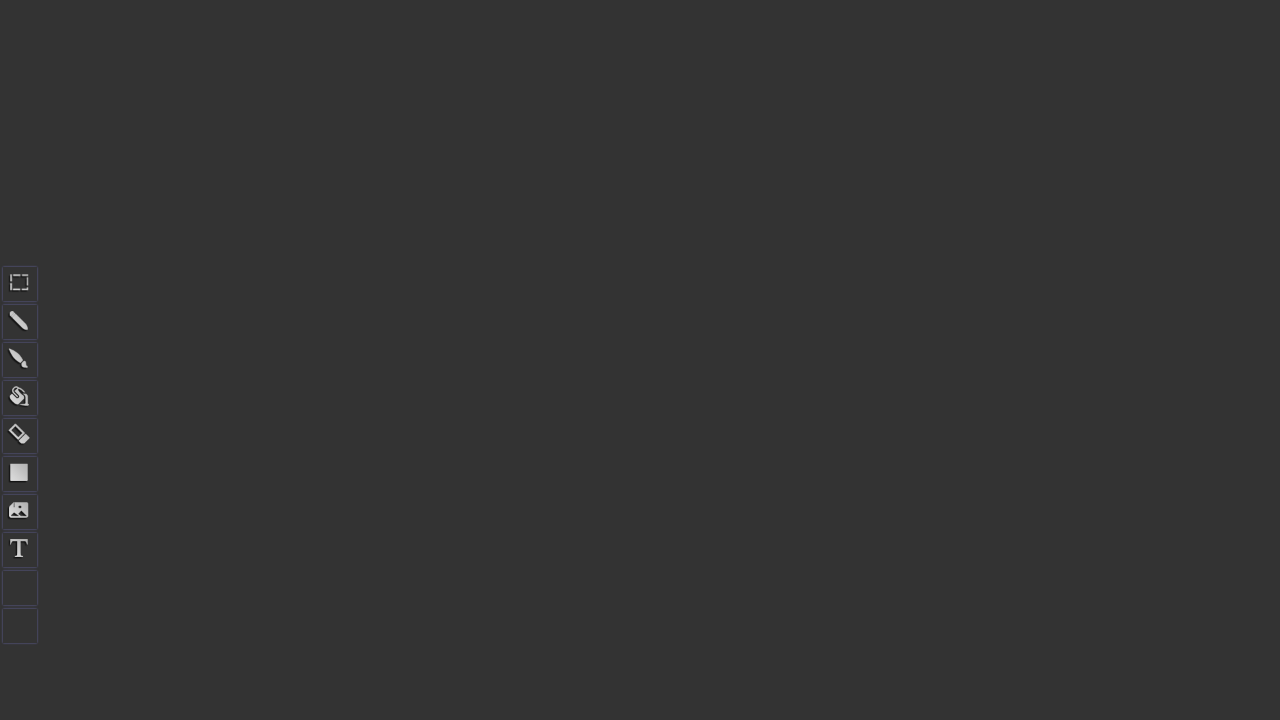